Tests responsive layout by resizing the browser window to different screen sizes (desktop, tablet, mobile)

Starting URL: https://remsfal.de/

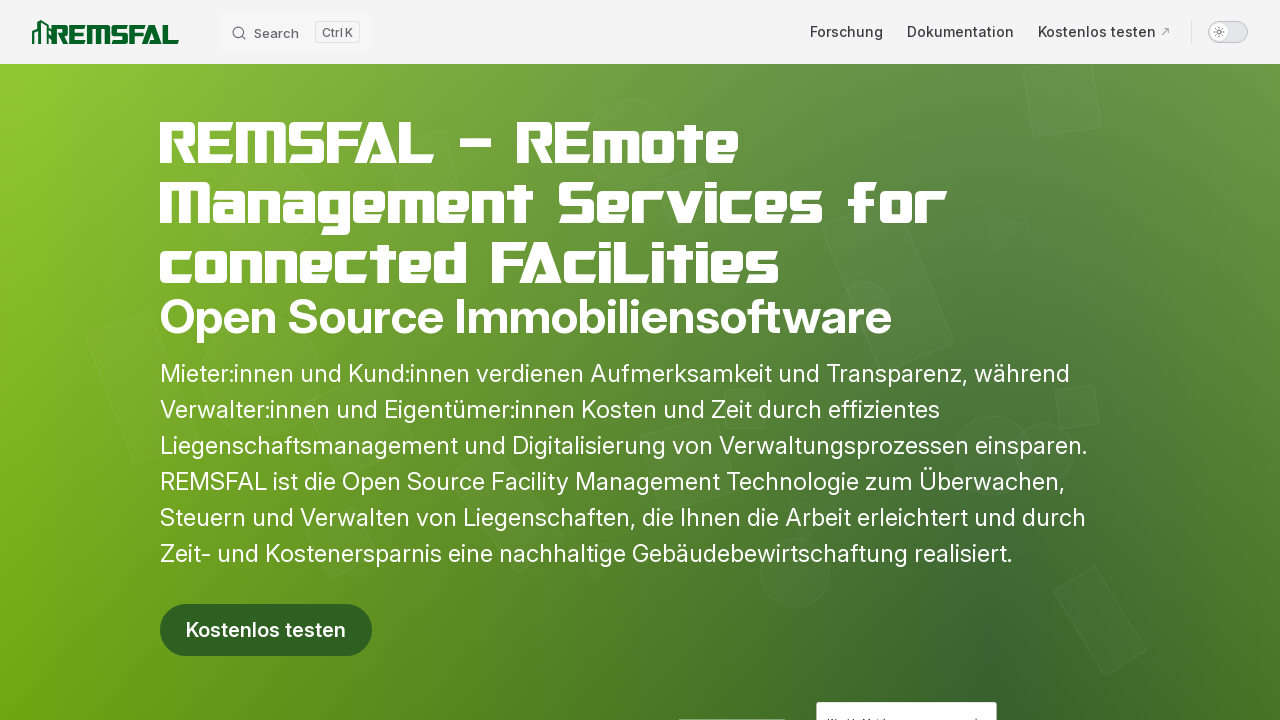

Set viewport to large desktop size (1920x1080)
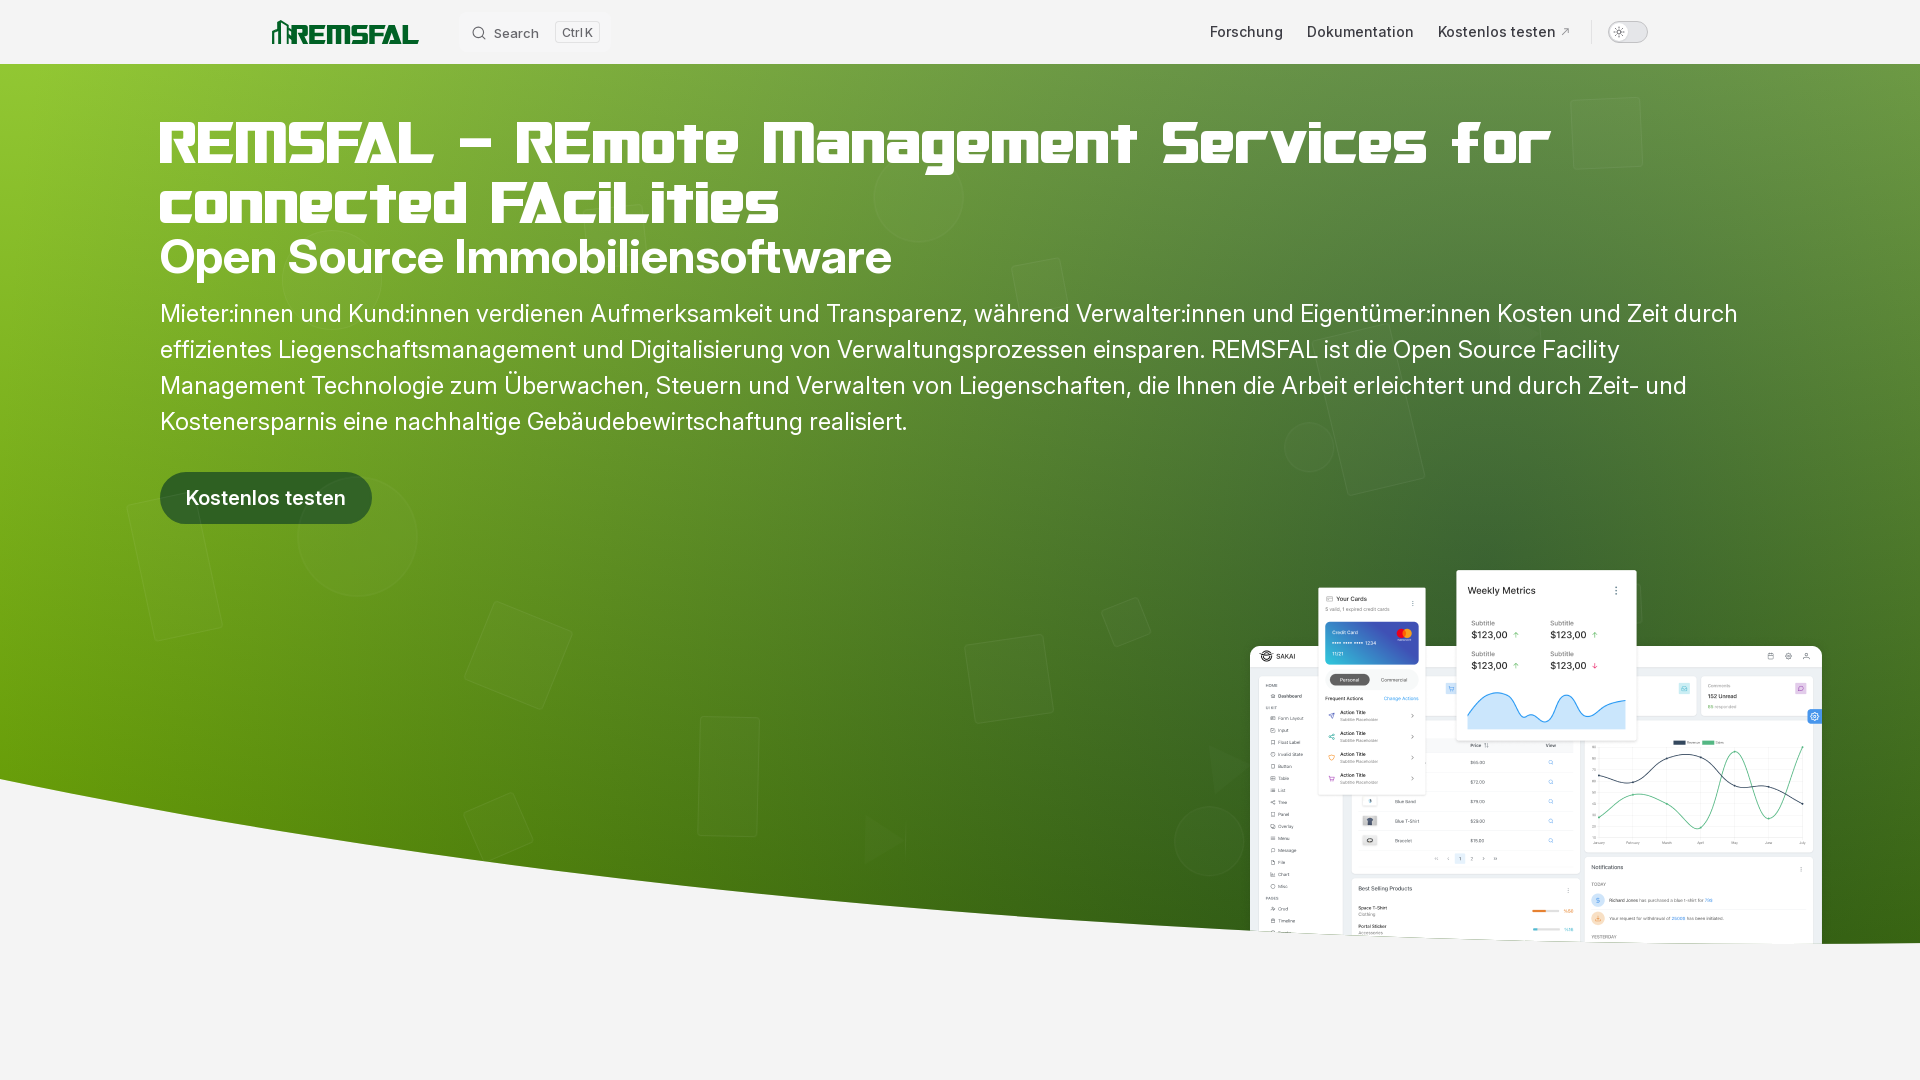

Waited 1 second for large desktop layout to render
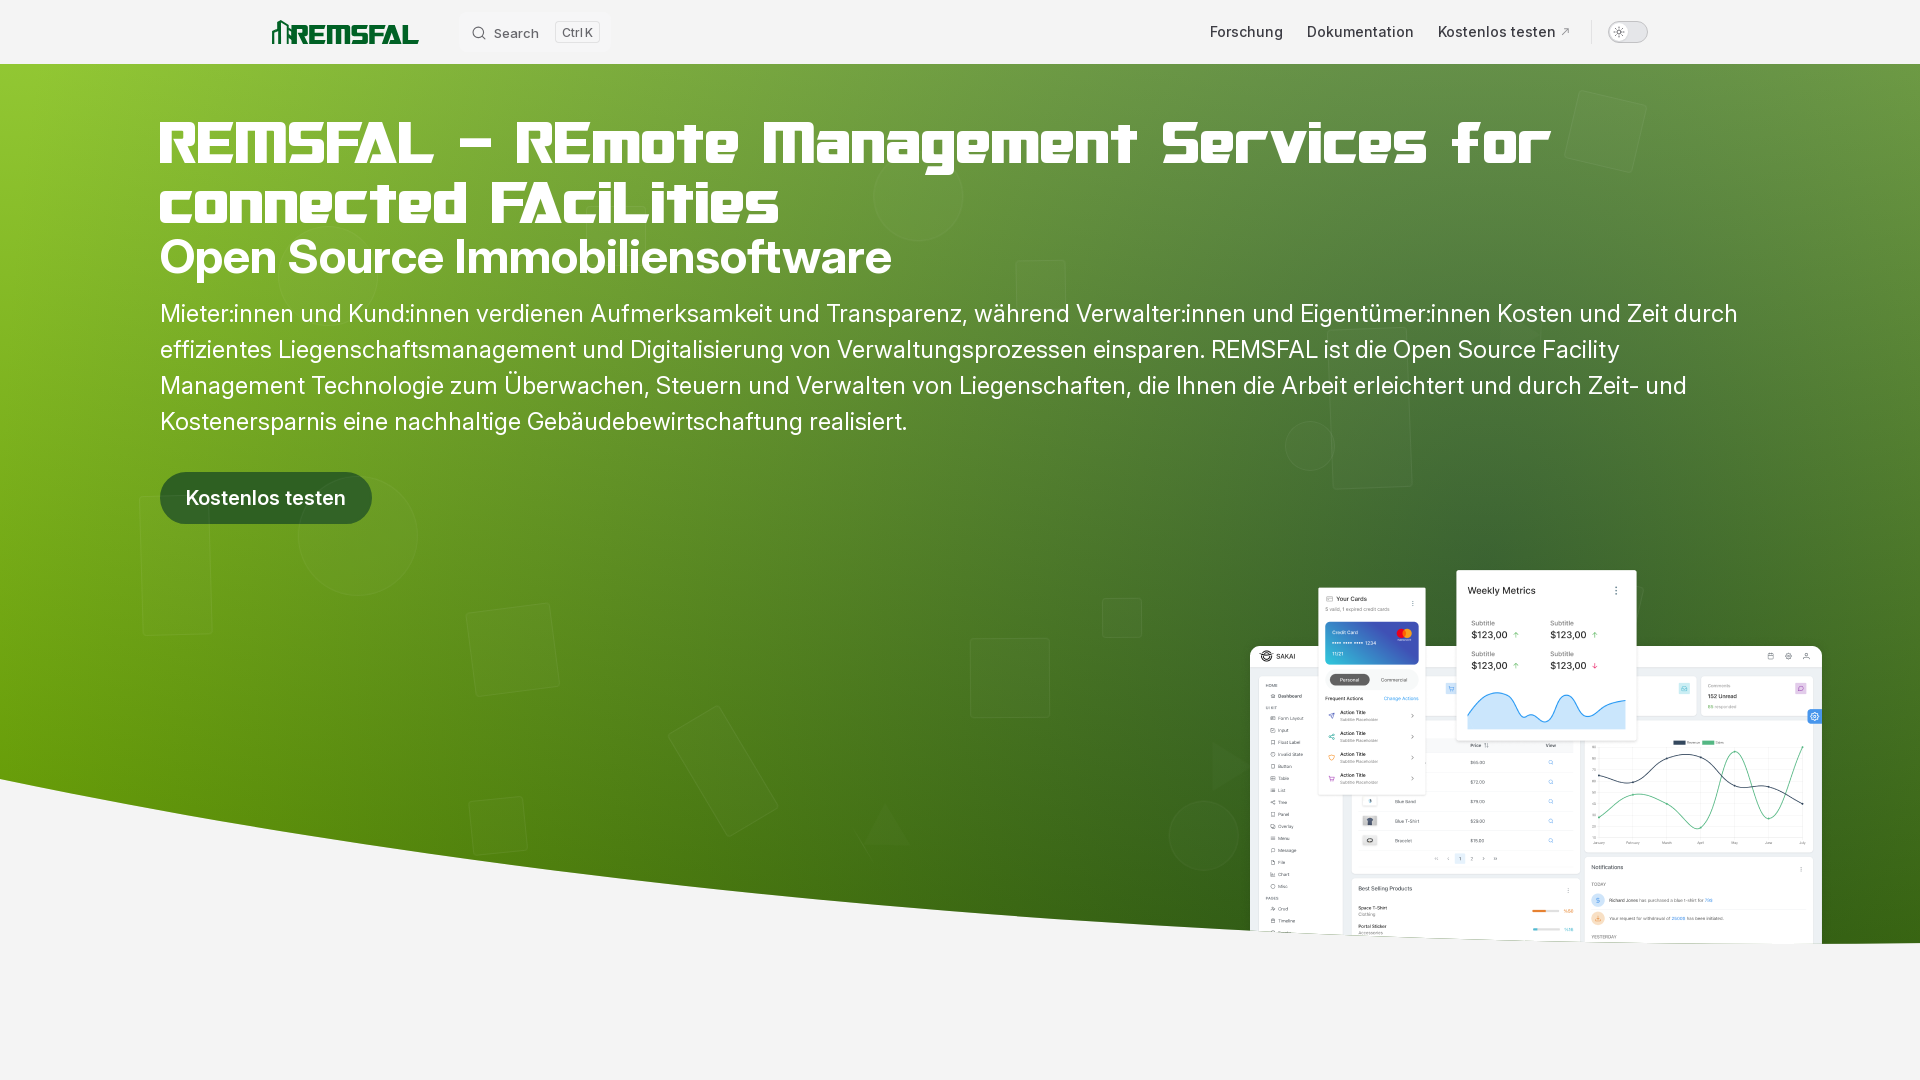

Set viewport to small desktop size (1366x768)
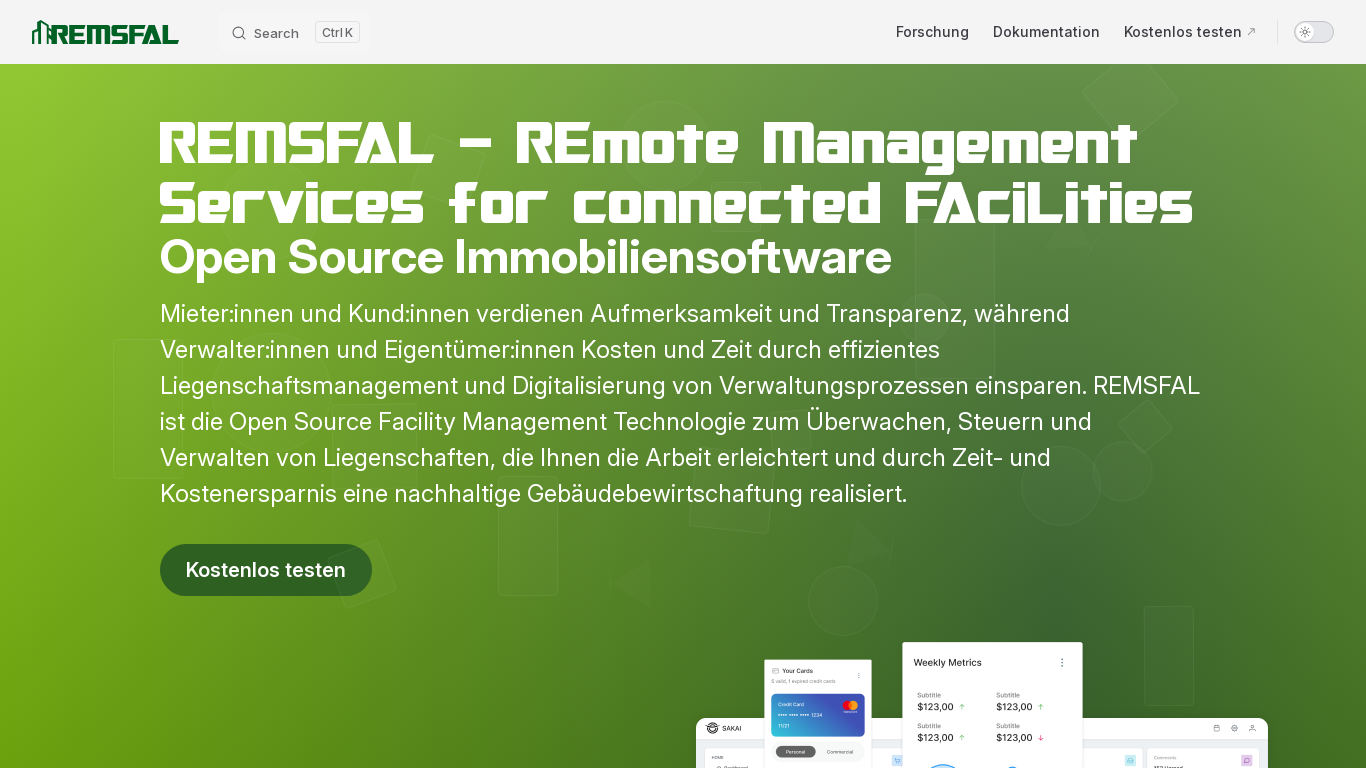

Waited 1 second for small desktop layout to render
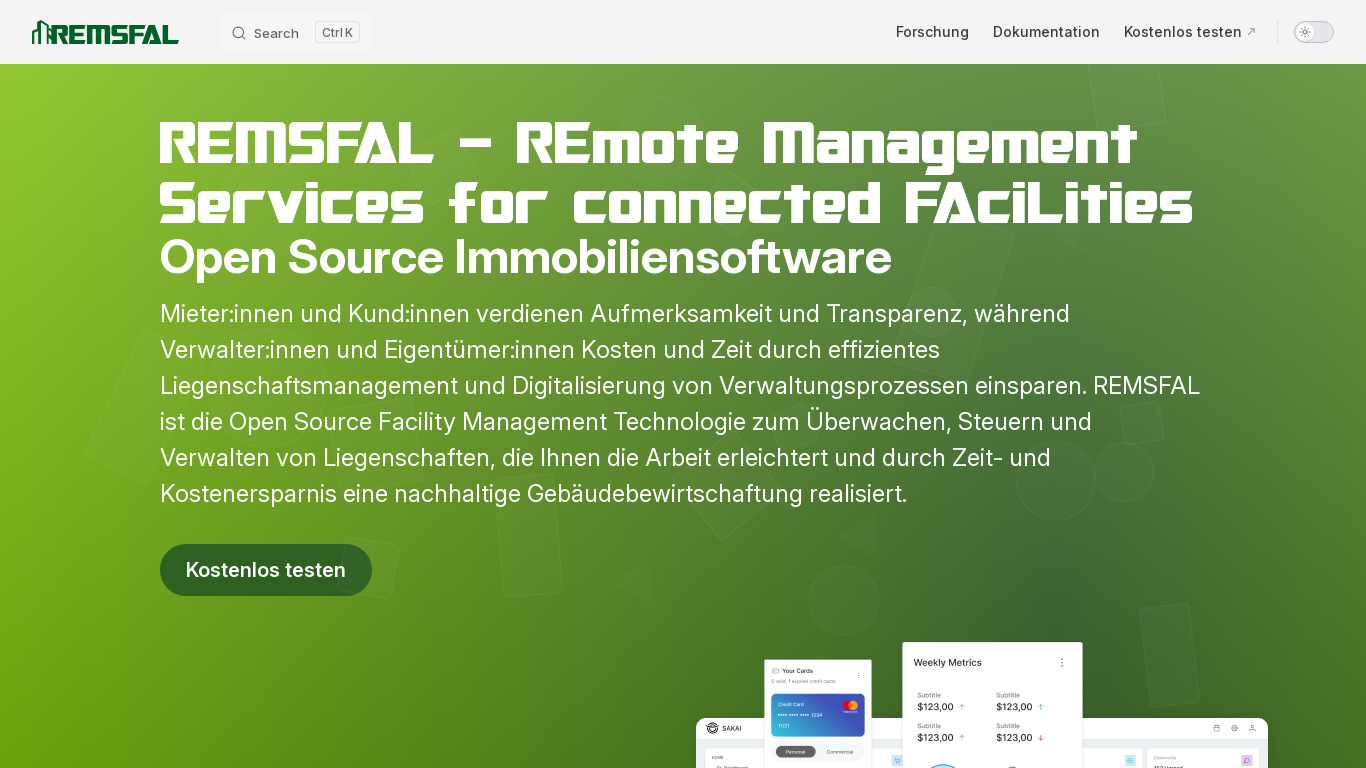

Set viewport to tablet size (768x1024)
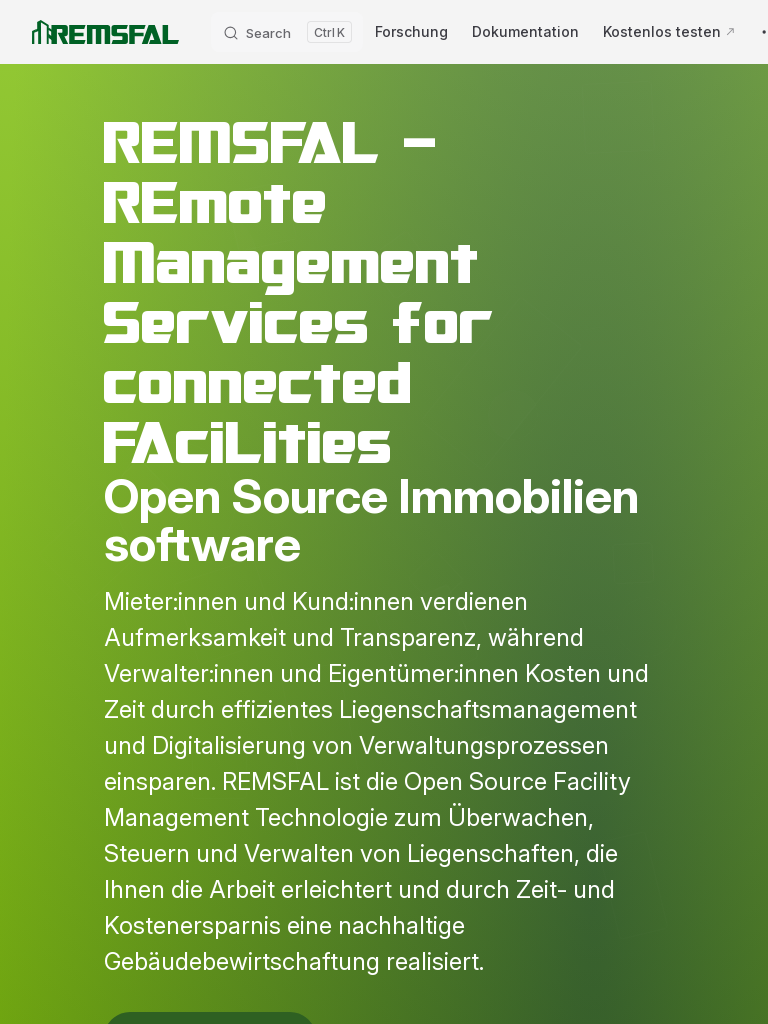

Waited 1 second for tablet layout to render
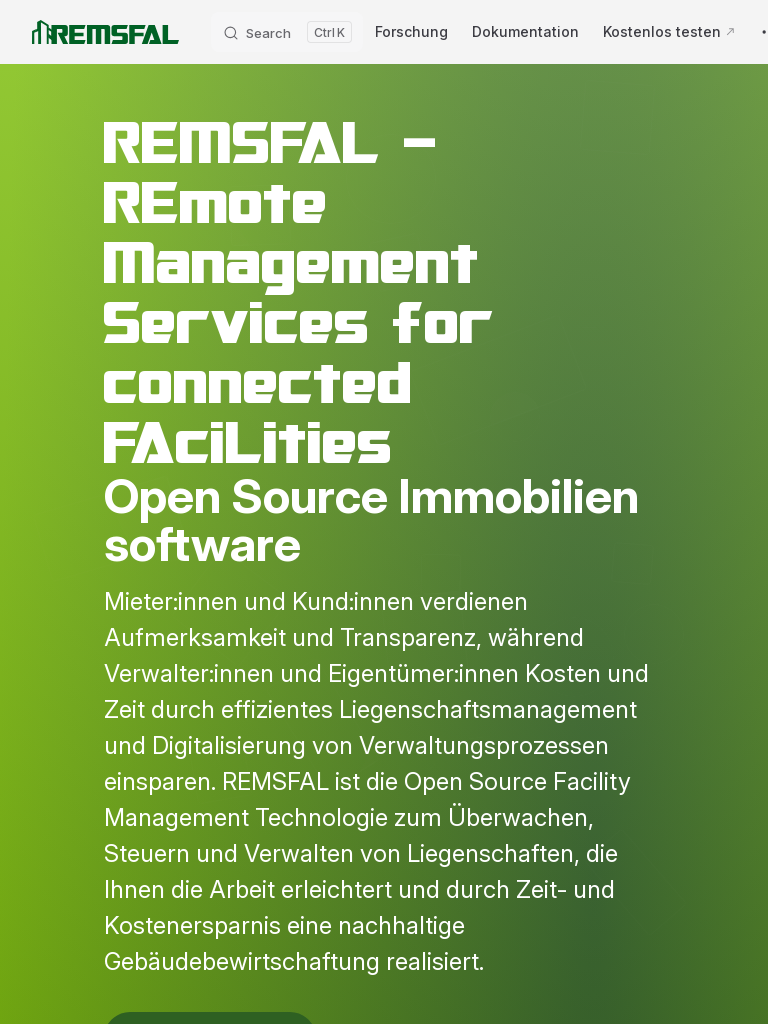

Set viewport to mobile size (375x667)
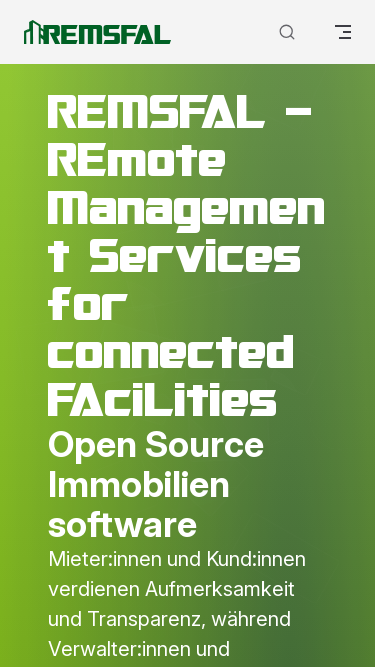

Waited 1 second for mobile layout to render
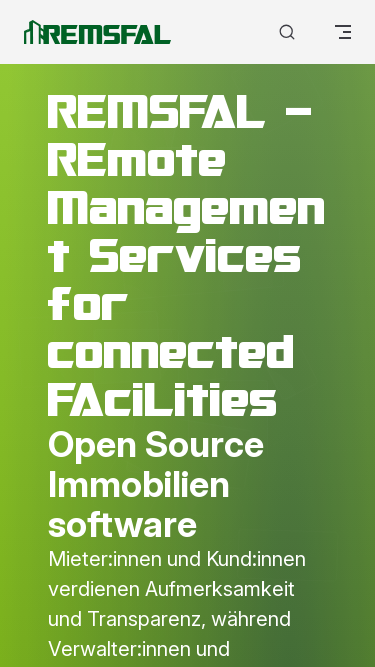

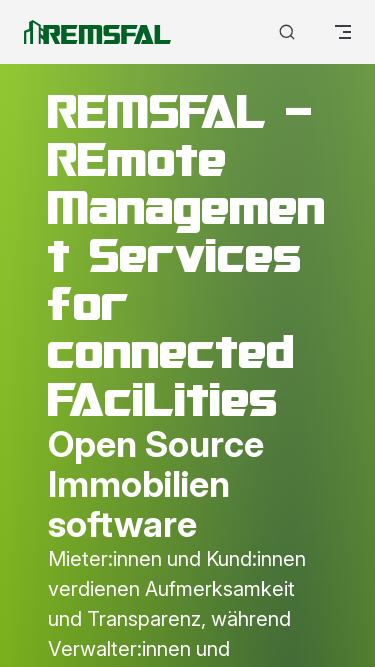